Tests accepting a browser dialog/alert by clicking a button that triggers an alert, accepting it, and verifying the result message displays "You pressed Ok"

Starting URL: https://demo.automationtesting.in/Alerts.html

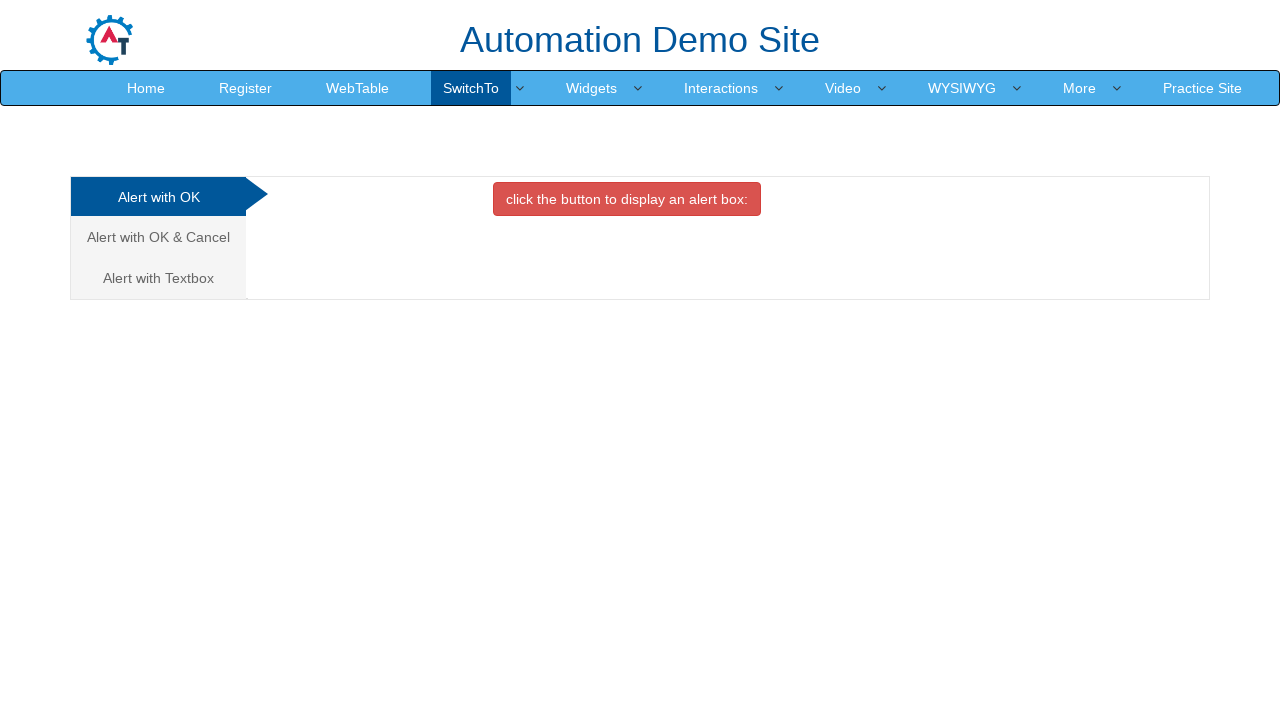

Clicked on the Cancel Tab to switch to alert section at (158, 237) on xpath=//a[@href="#CancelTab"]
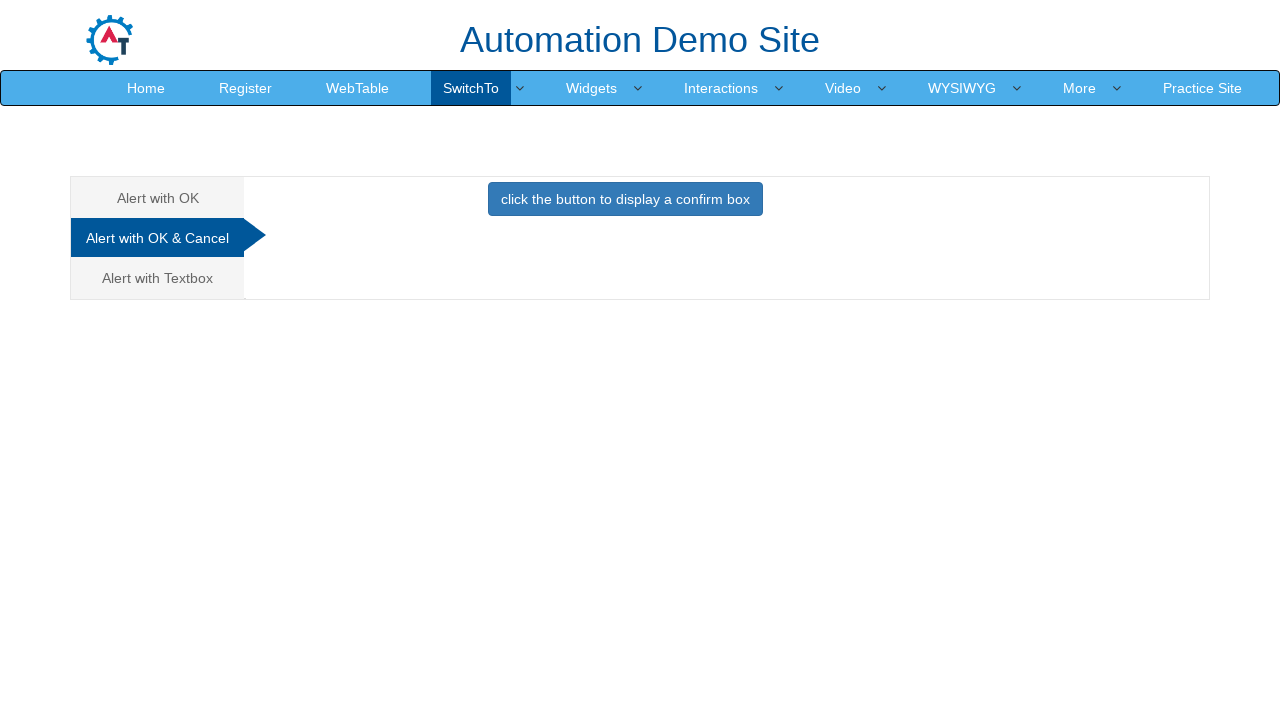

Set up dialog handler to accept alerts
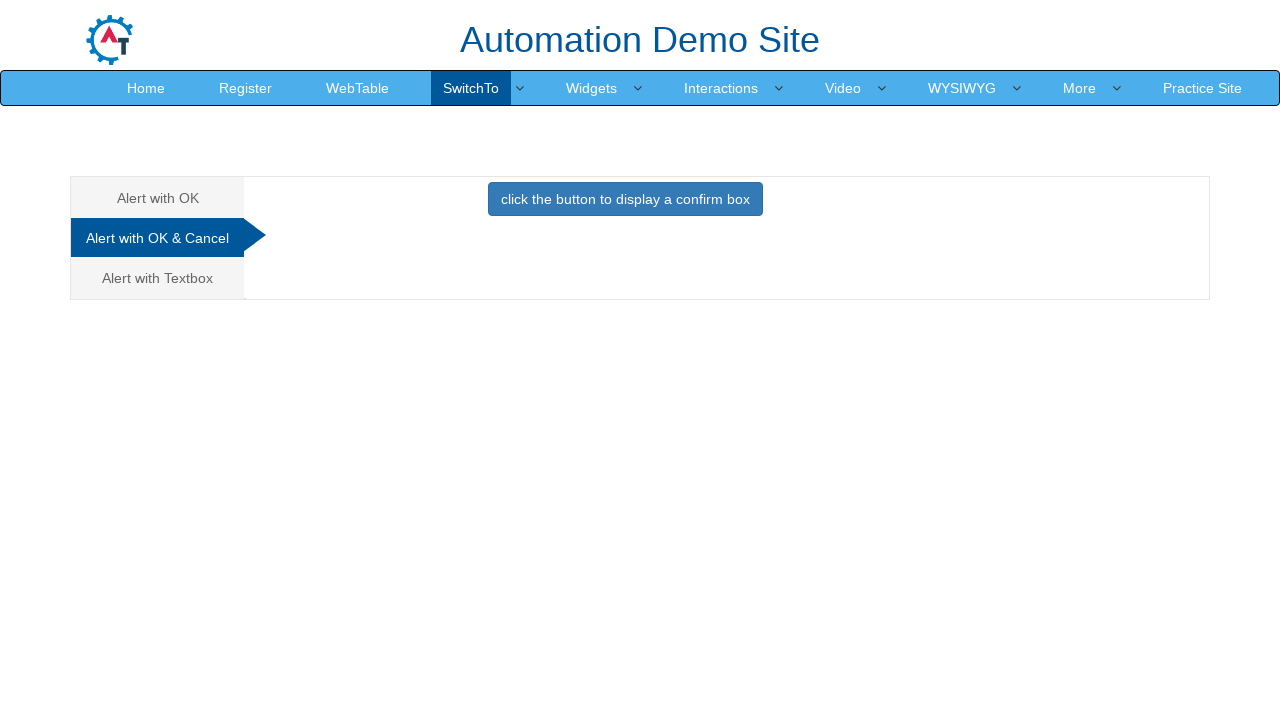

Clicked button to trigger alert dialog at (625, 199) on xpath=//div[@id="CancelTab"]/button
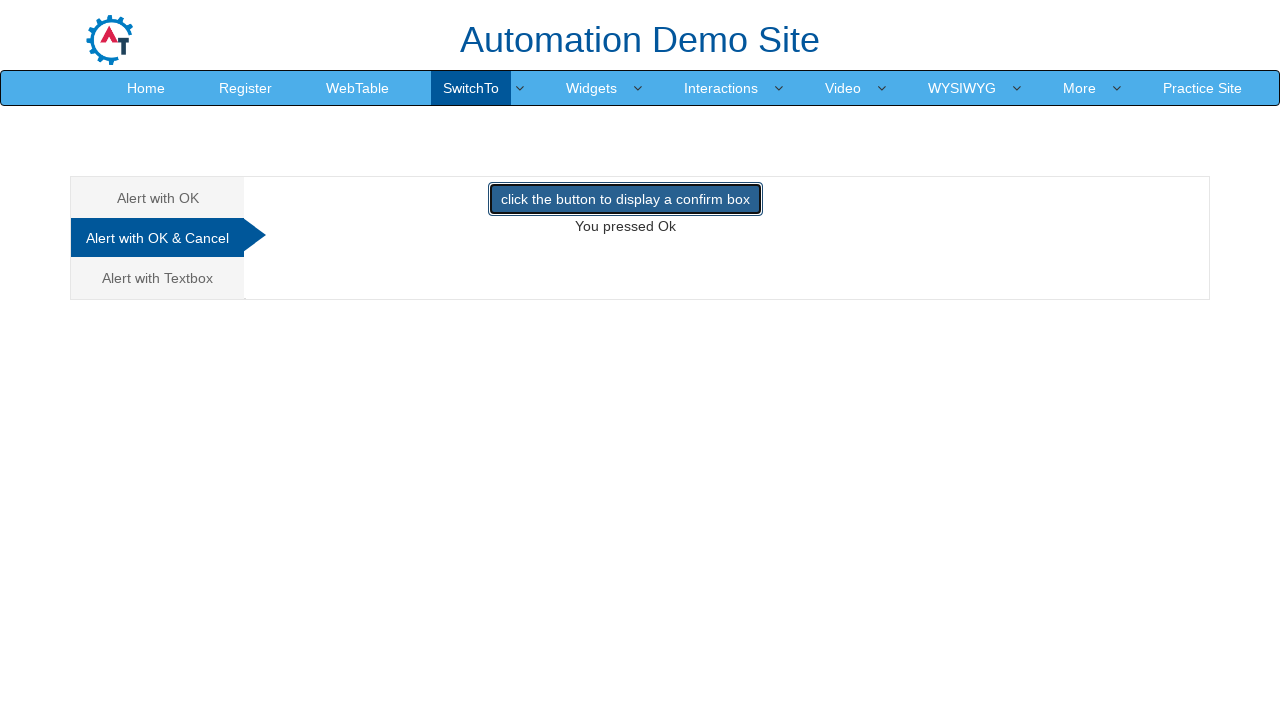

Waited for result message to appear
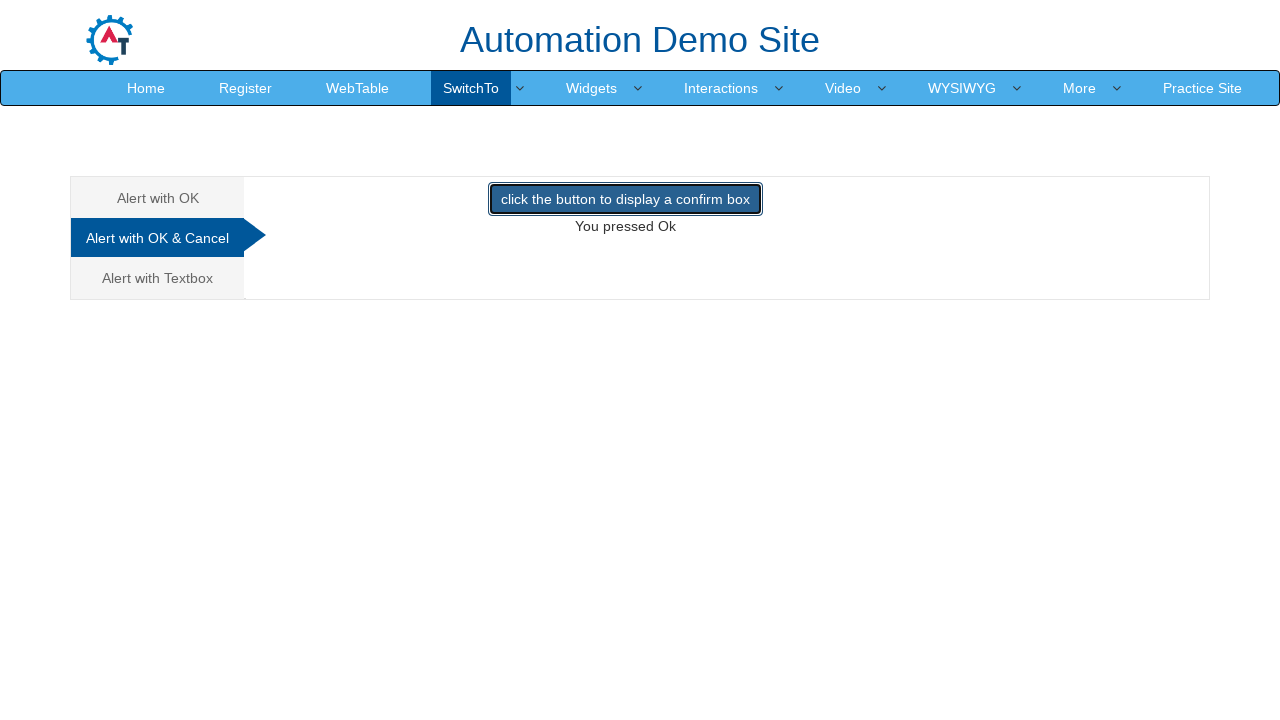

Verified result message displays 'You pressed Ok'
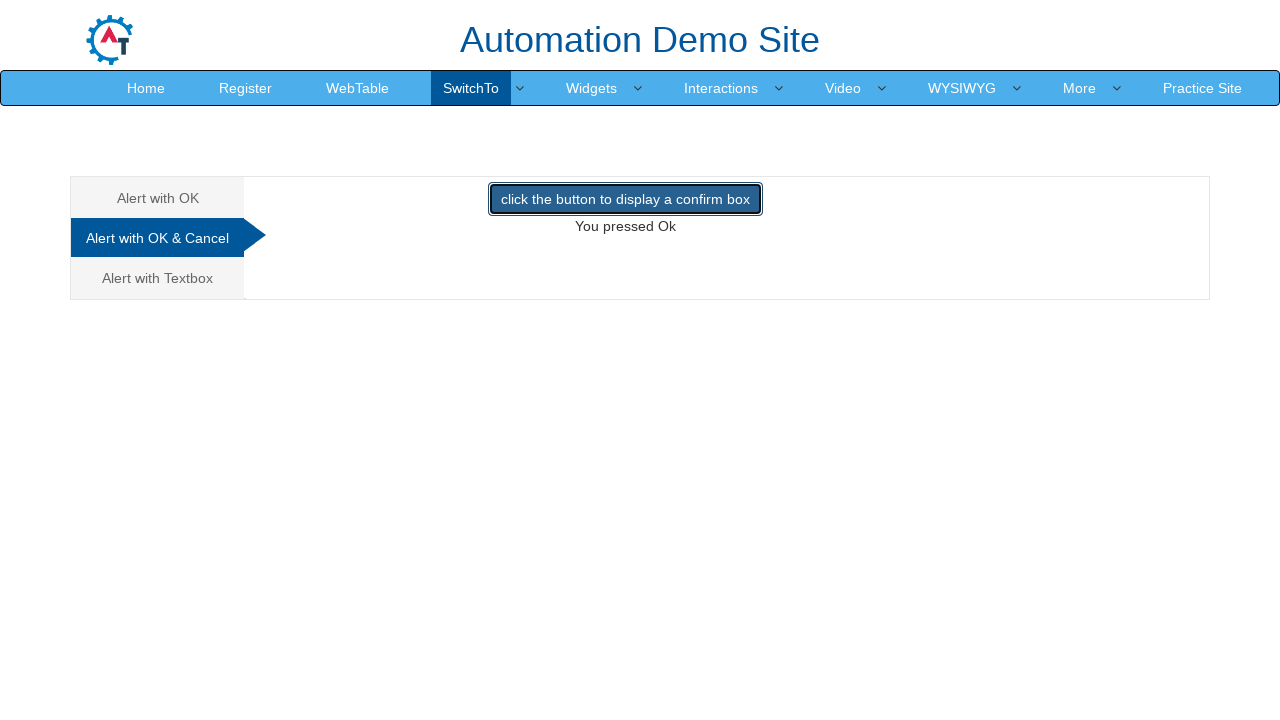

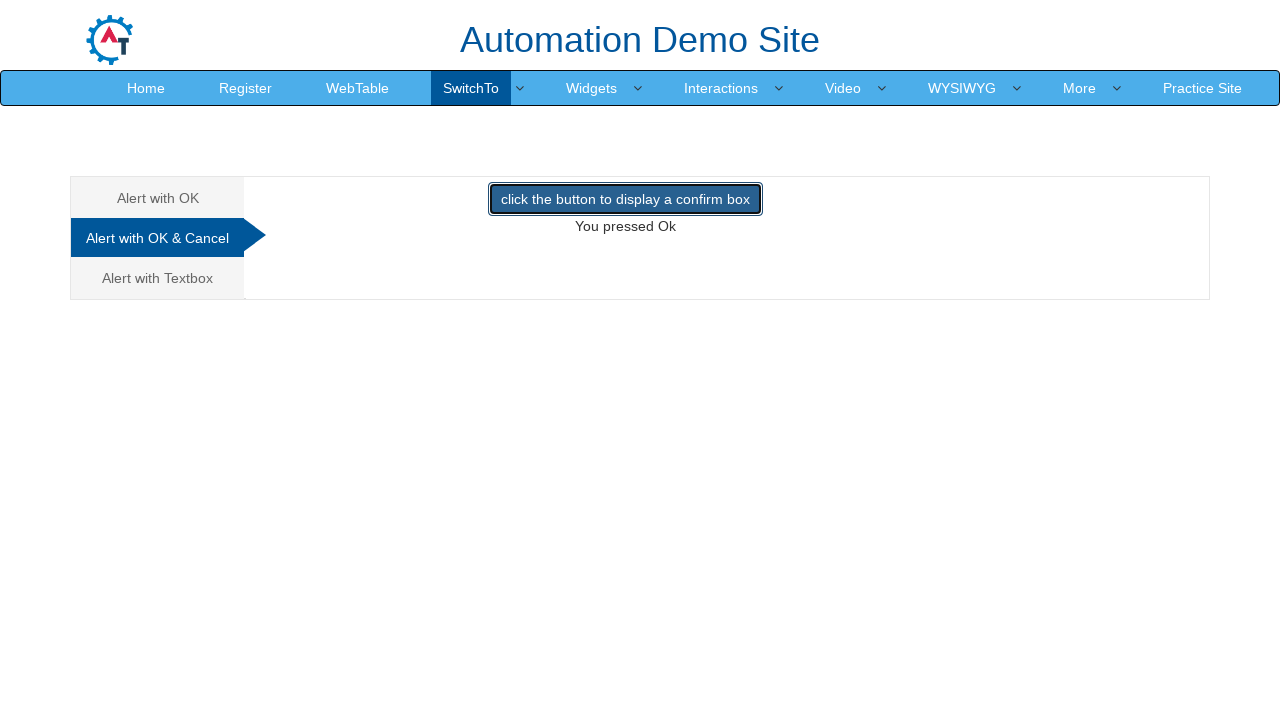